Opens the OrangeHRM demo application and verifies the page loads successfully by navigating to the homepage.

Starting URL: https://opensource-demo.orangehrmlive.com/

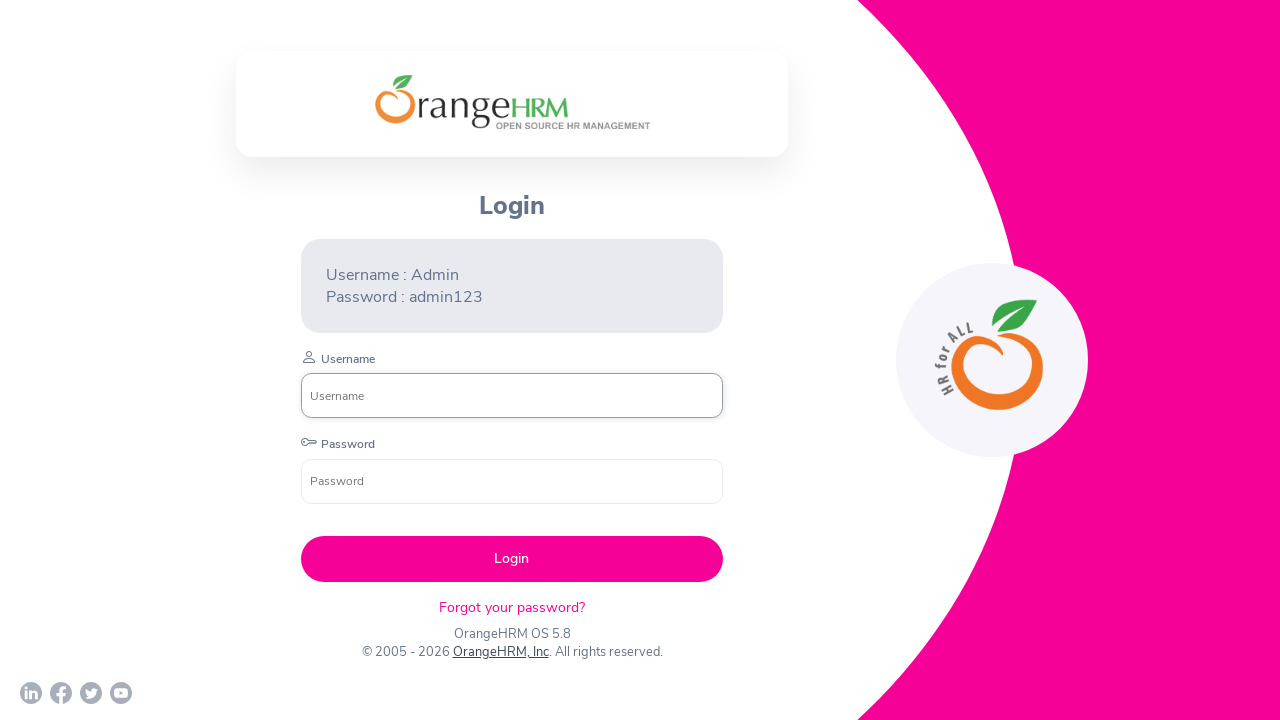

Page DOM content loaded
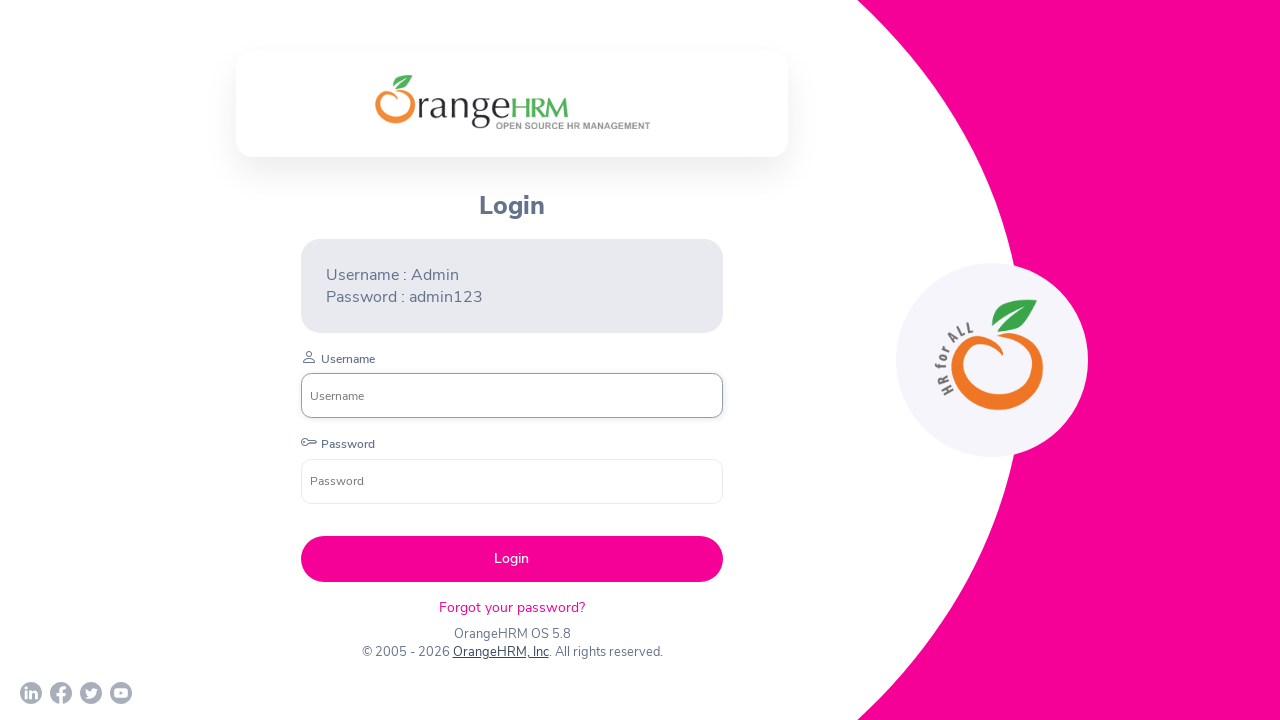

Login page elements (branding or login panel) became visible, verifying OrangeHRM homepage loaded successfully
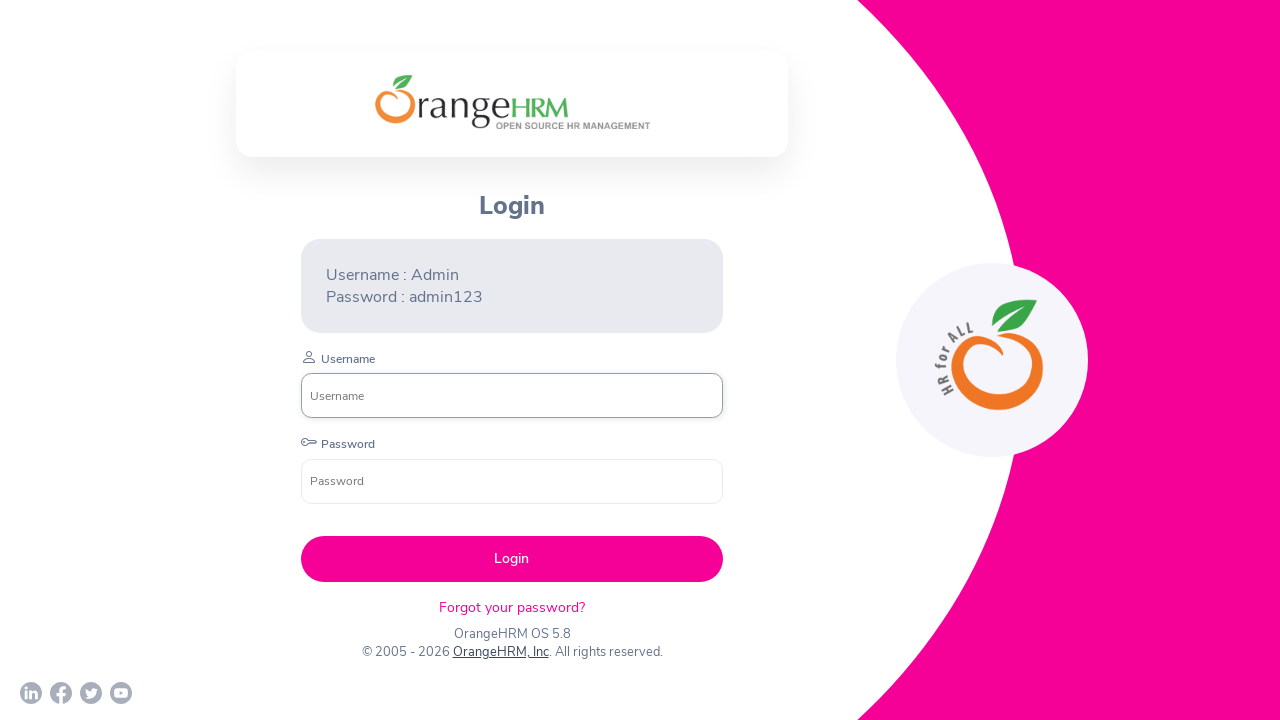

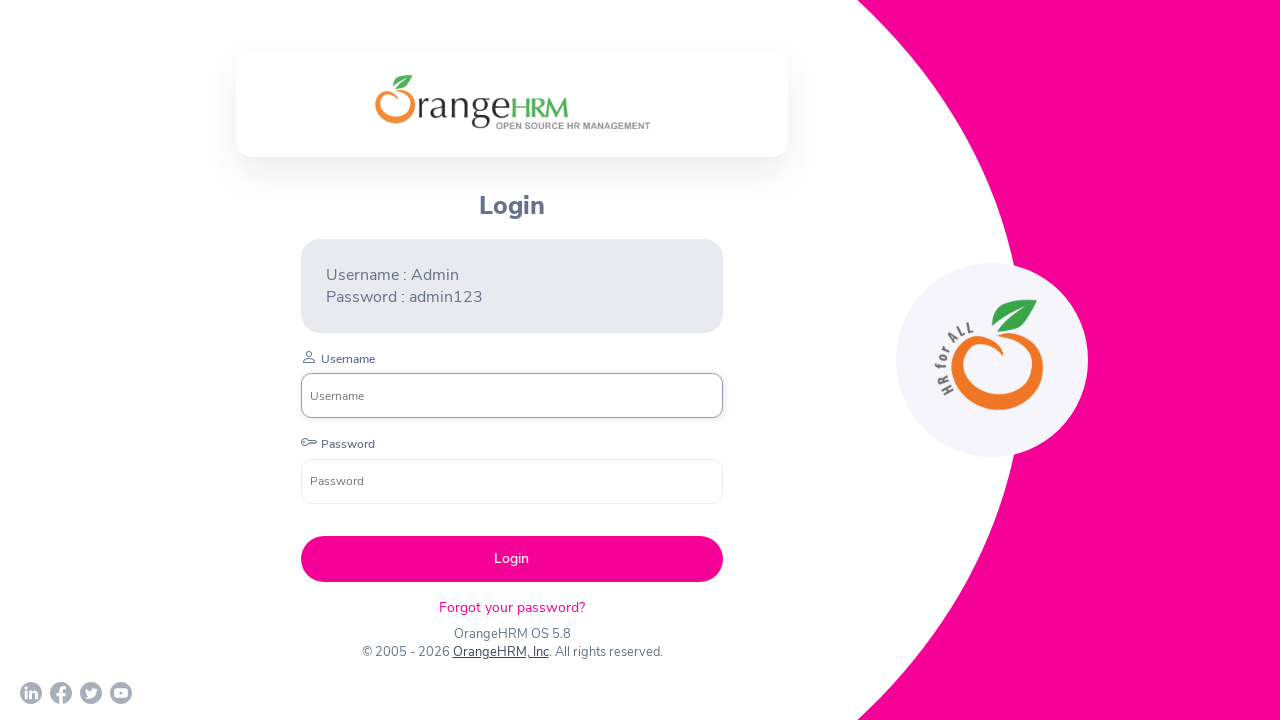